Verifies that all registration form elements are displayed on the page after clicking the register button

Starting URL: https://rahulshettyacademy.com/client

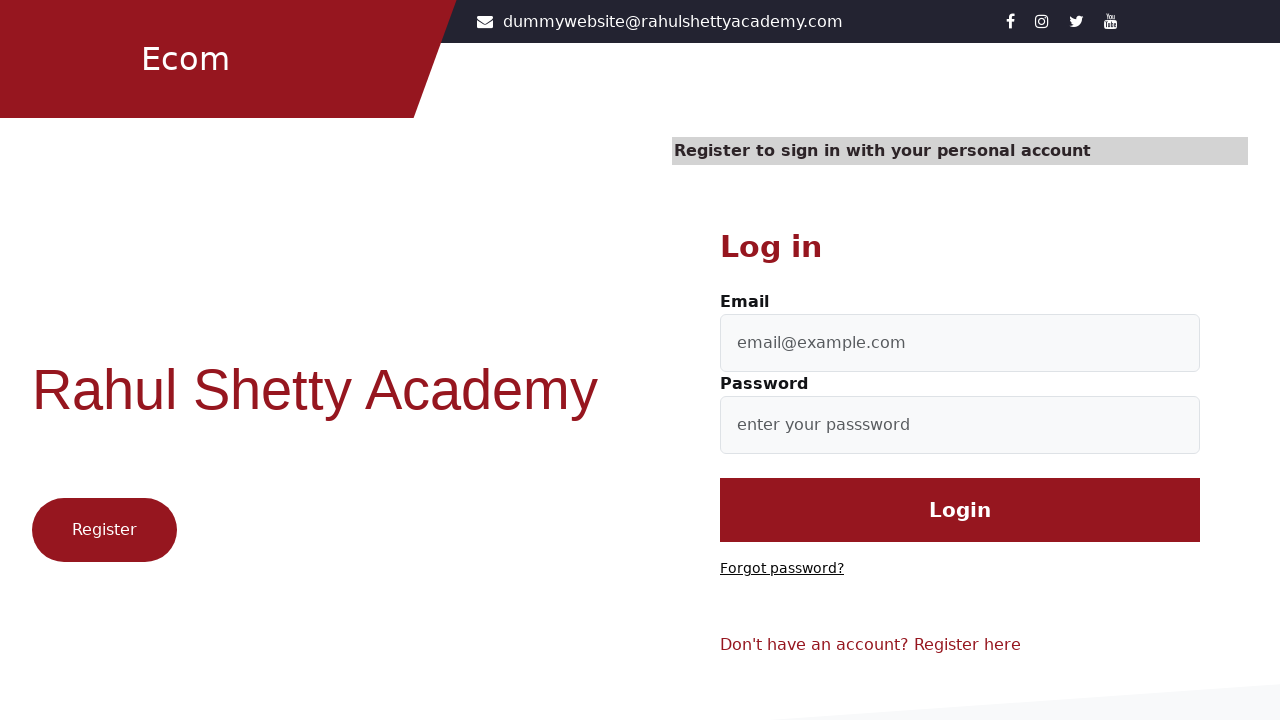

Clicked register button to navigate to registration page at (968, 645) on a.text-reset
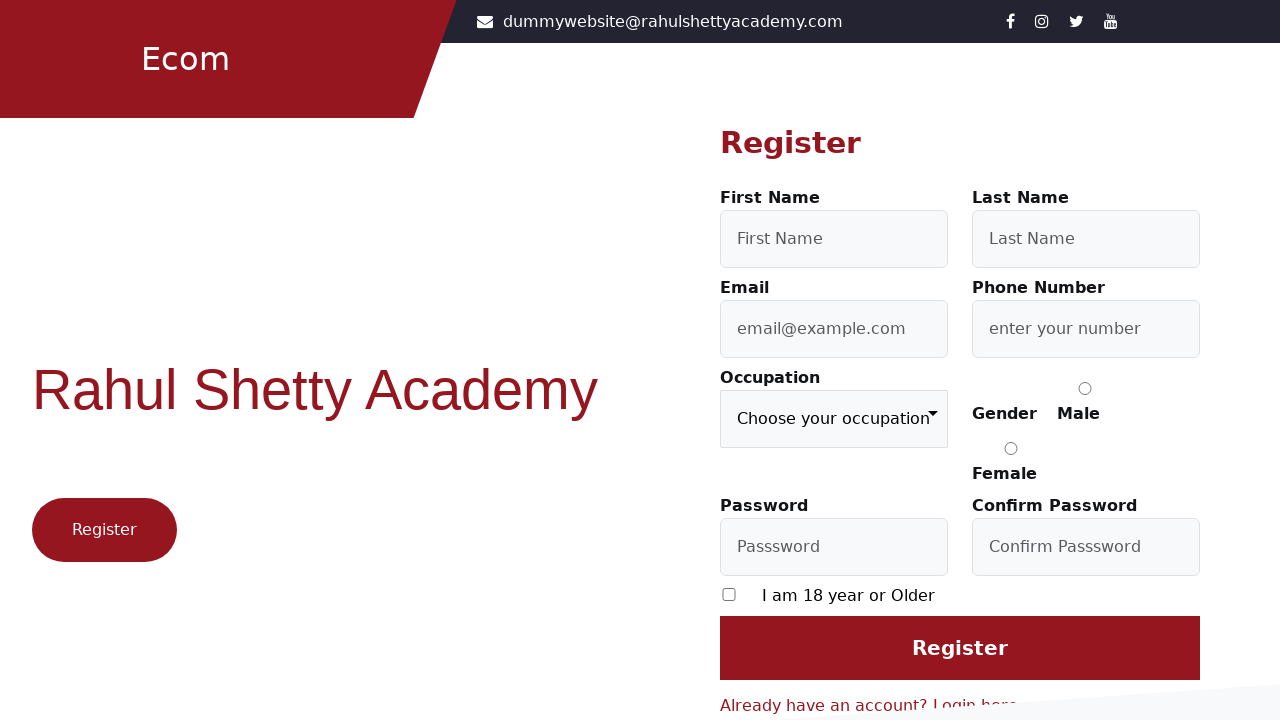

Registration page loaded - login title element appeared
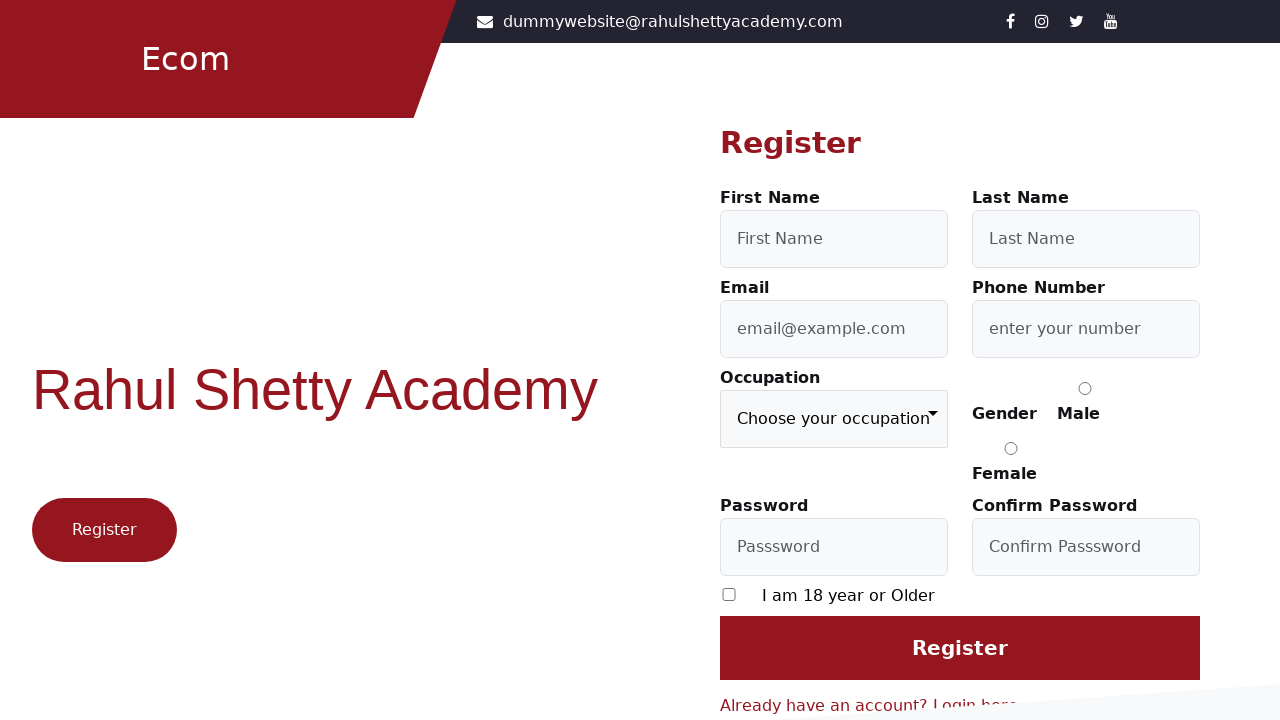

Verified login title heading is visible
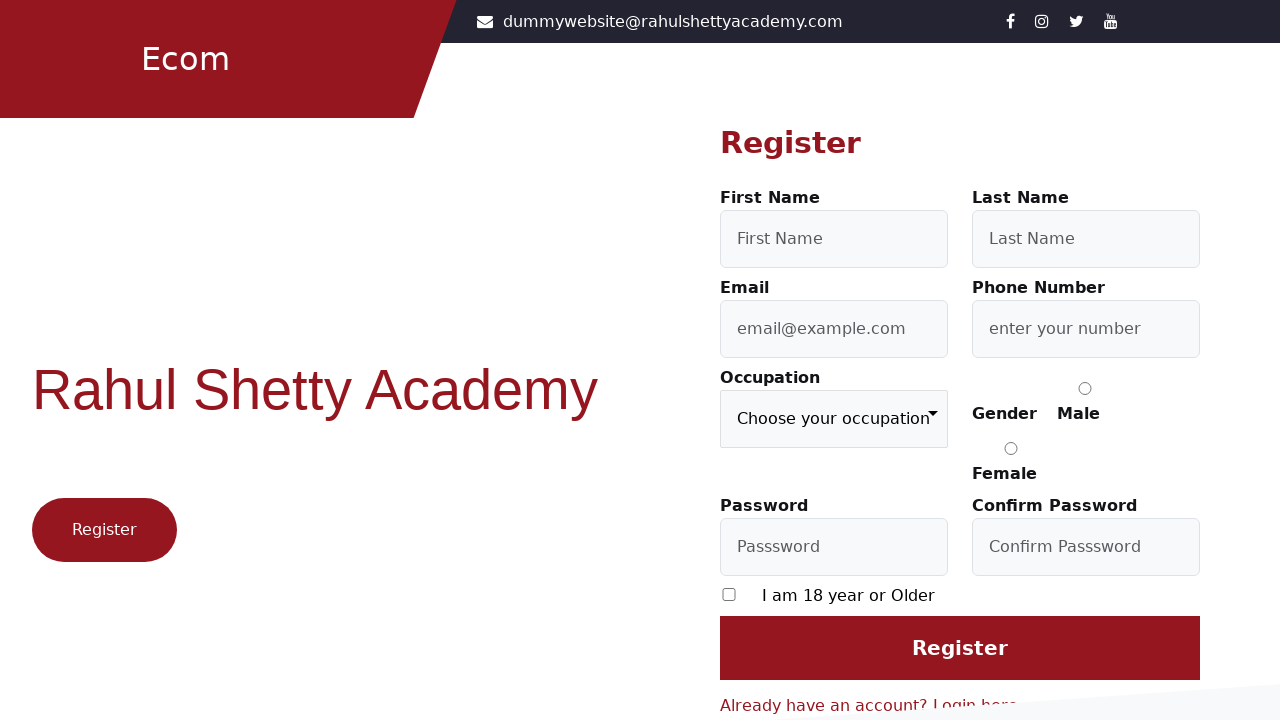

Verified first name input field is visible
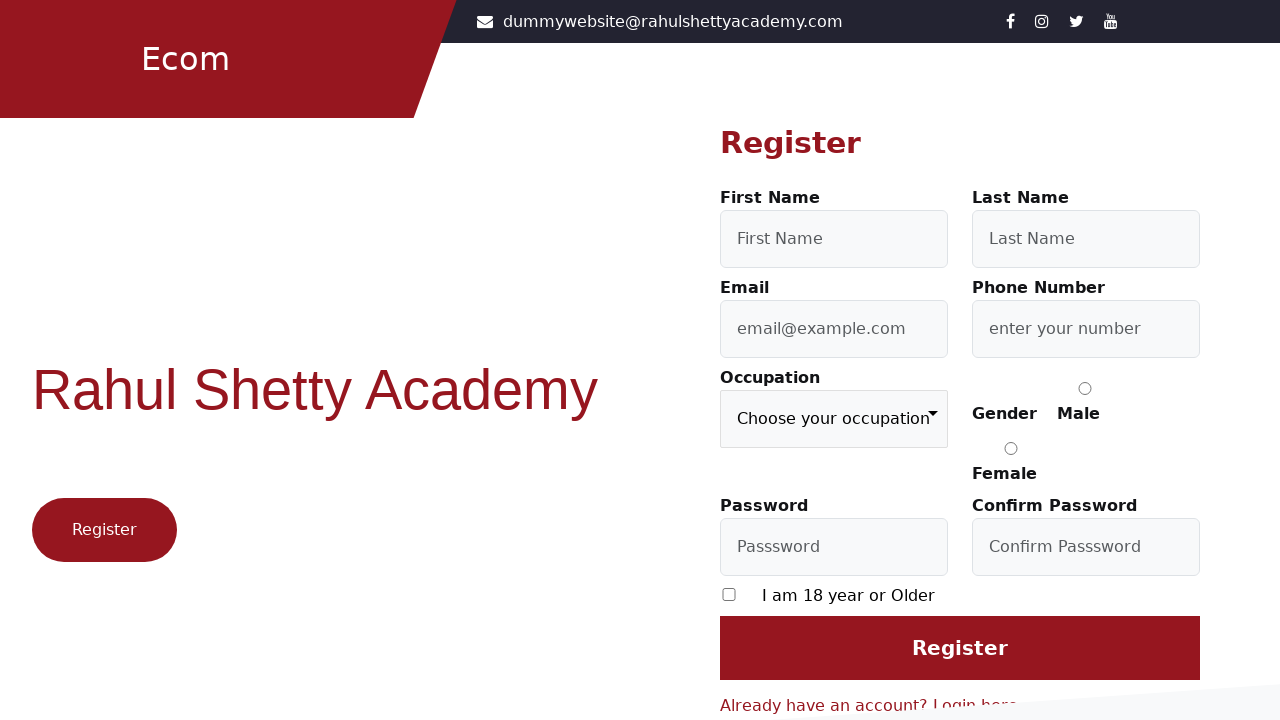

Verified last name input field is visible
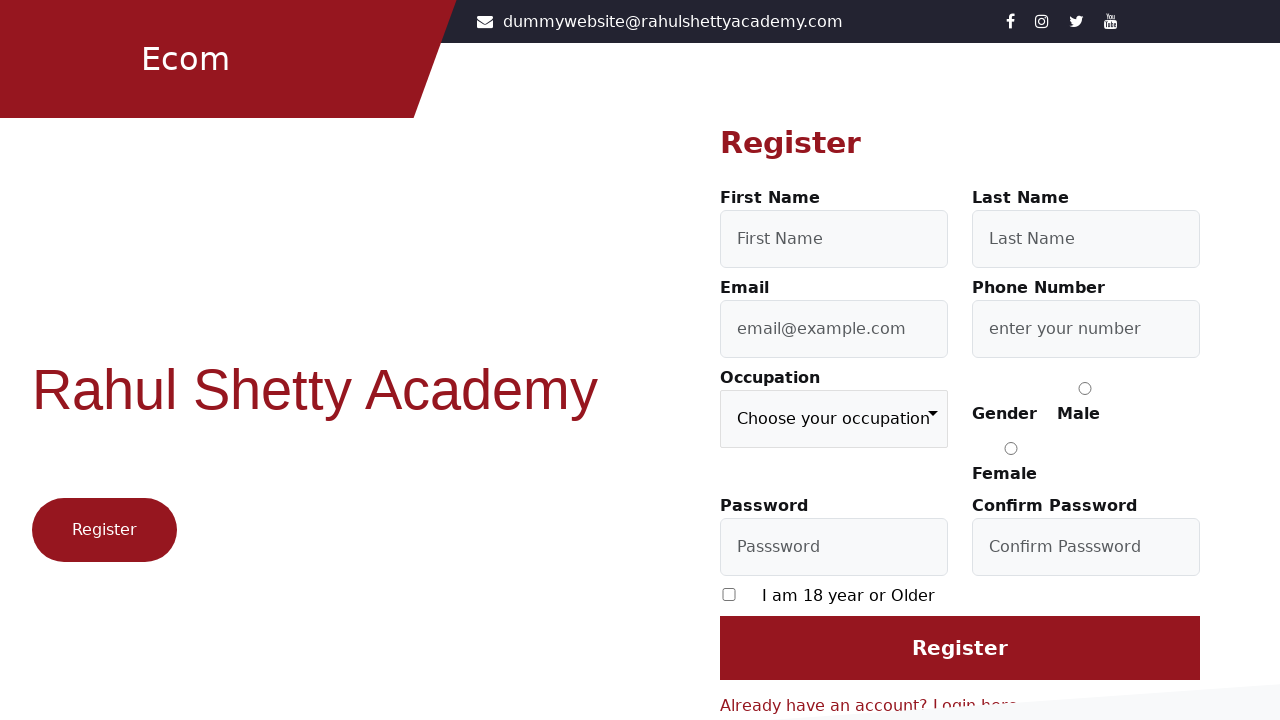

Verified email input field is visible
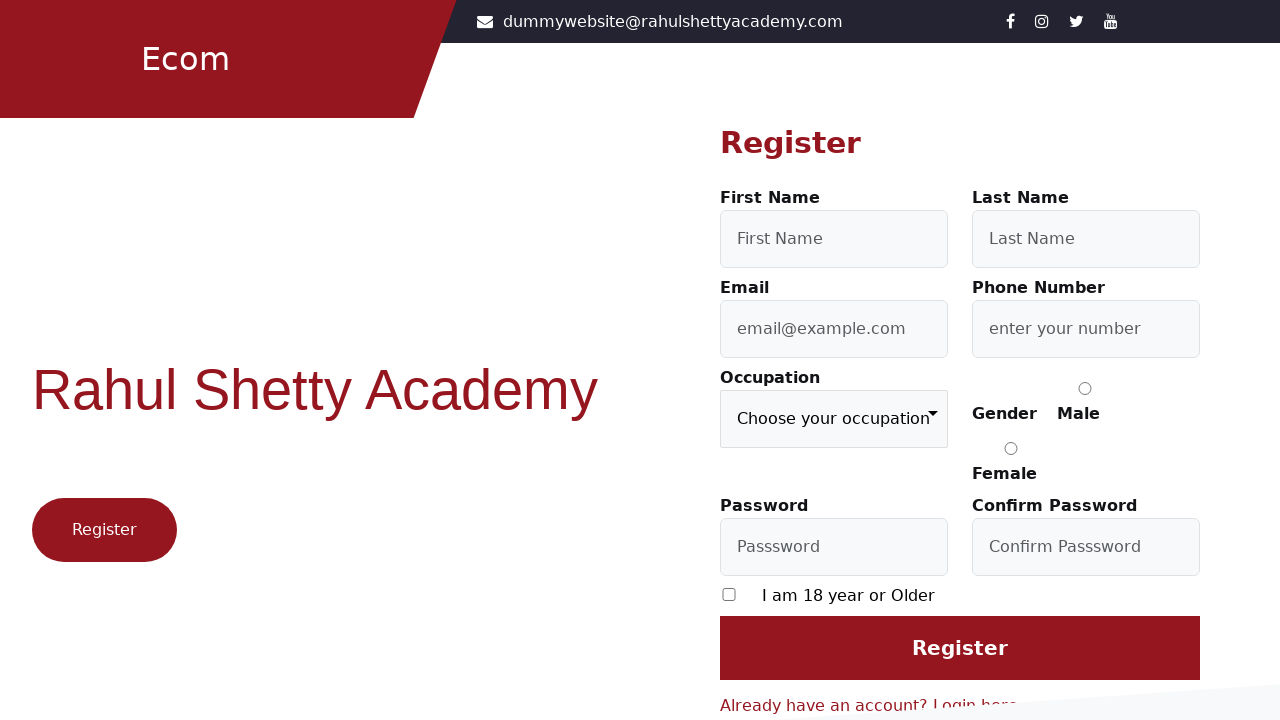

Verified mobile number input field is visible
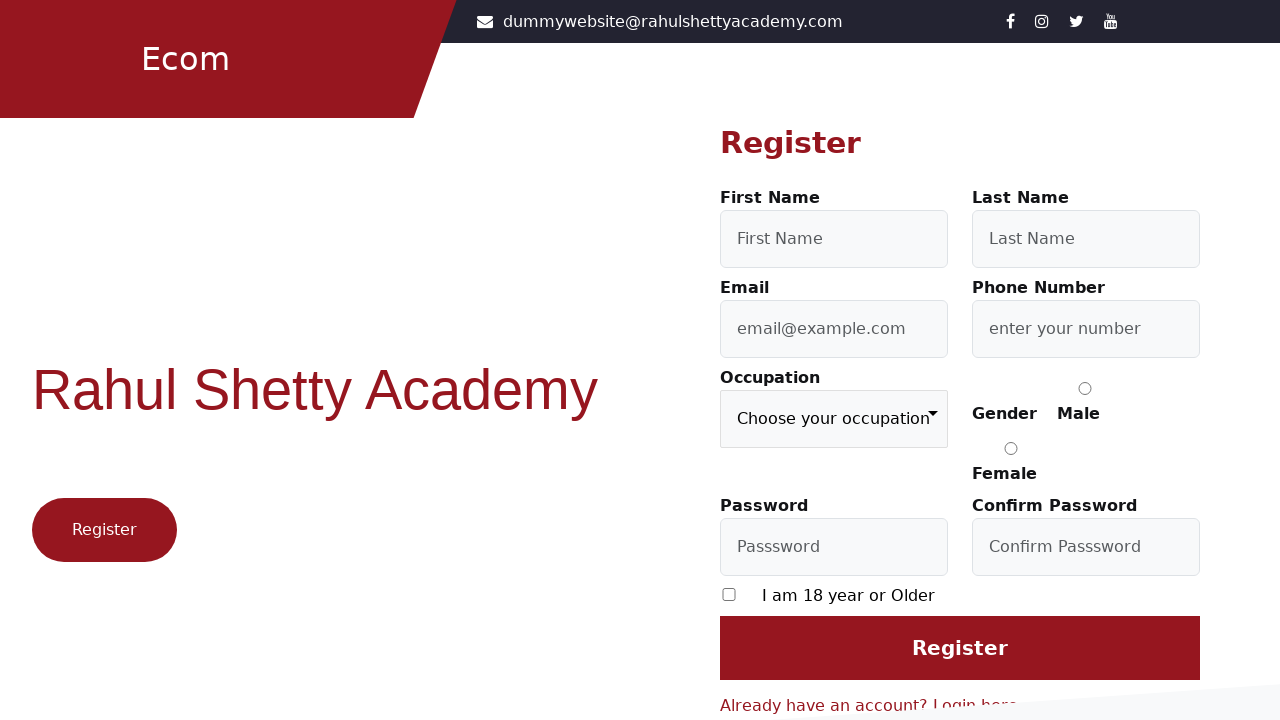

Verified password input field is visible
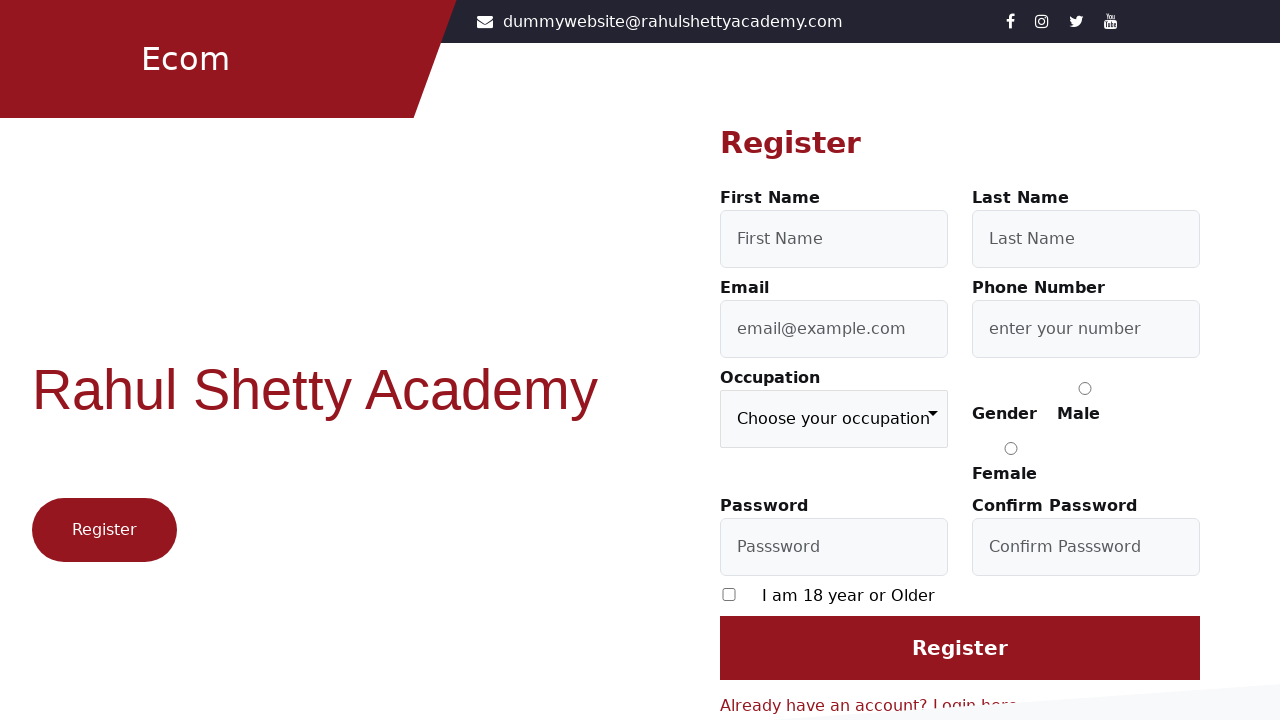

Verified confirm password input field is visible
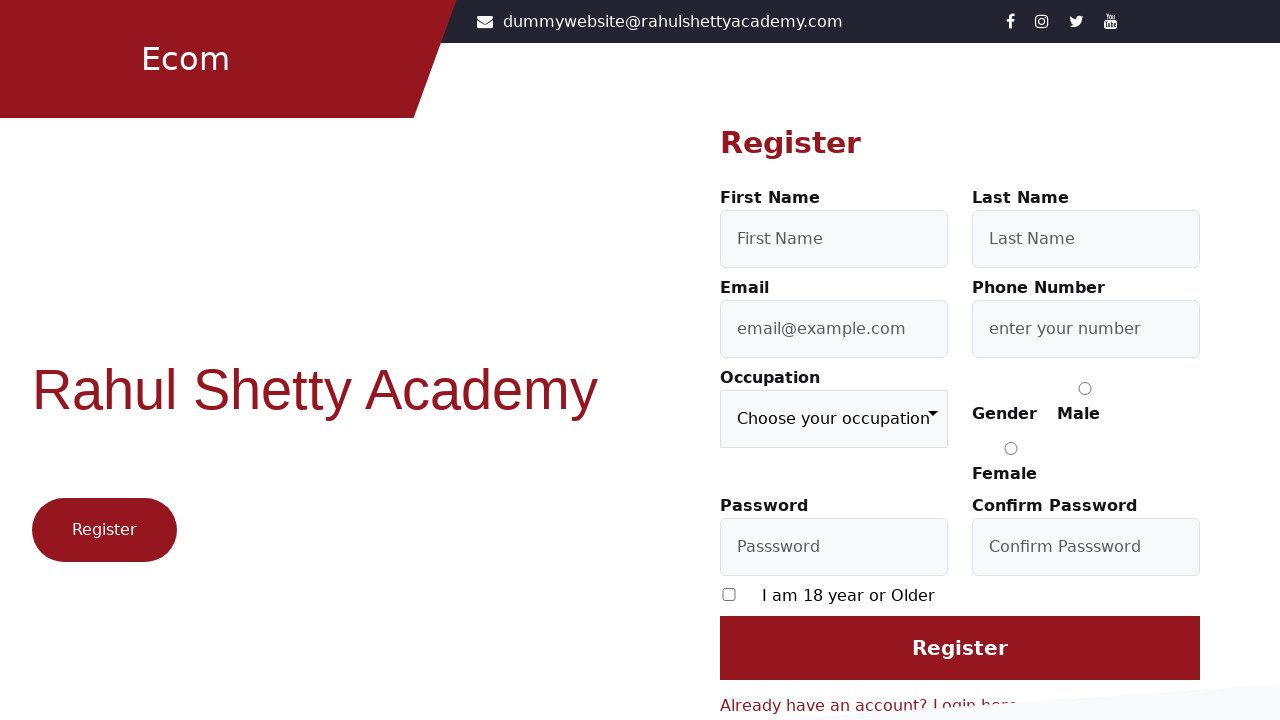

Verified checkbox element is visible
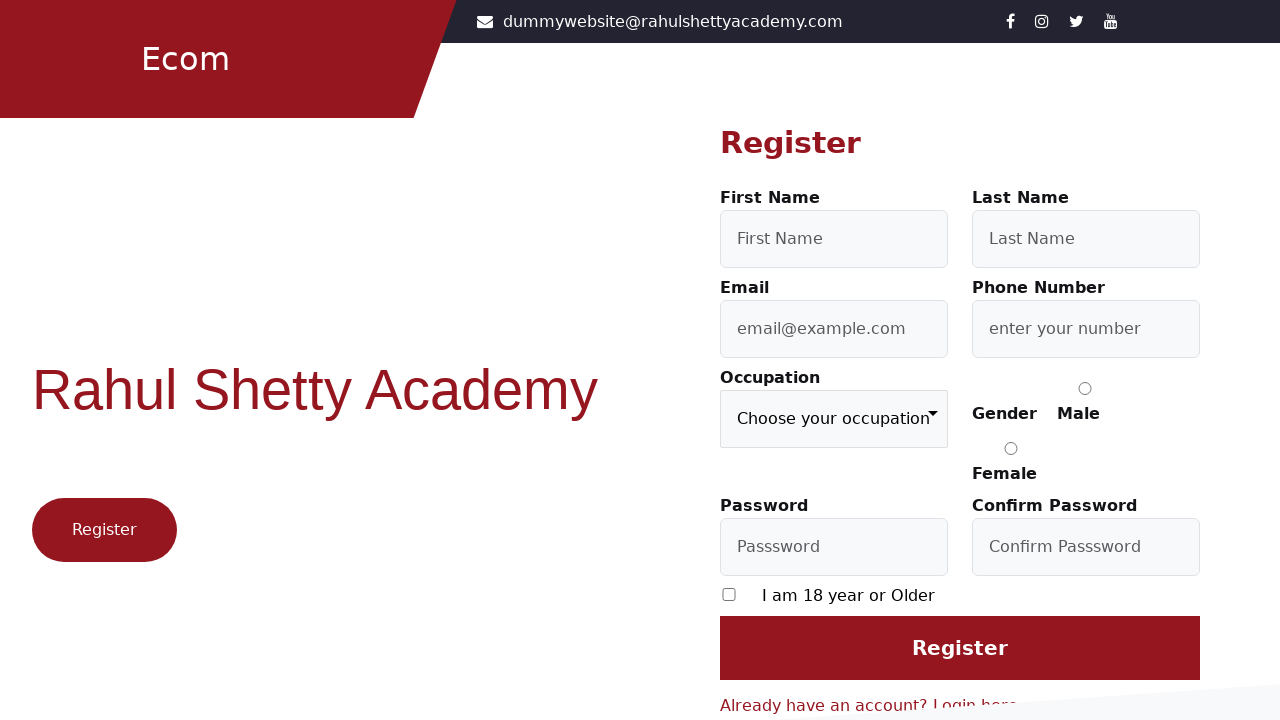

Verified login/submit button is visible
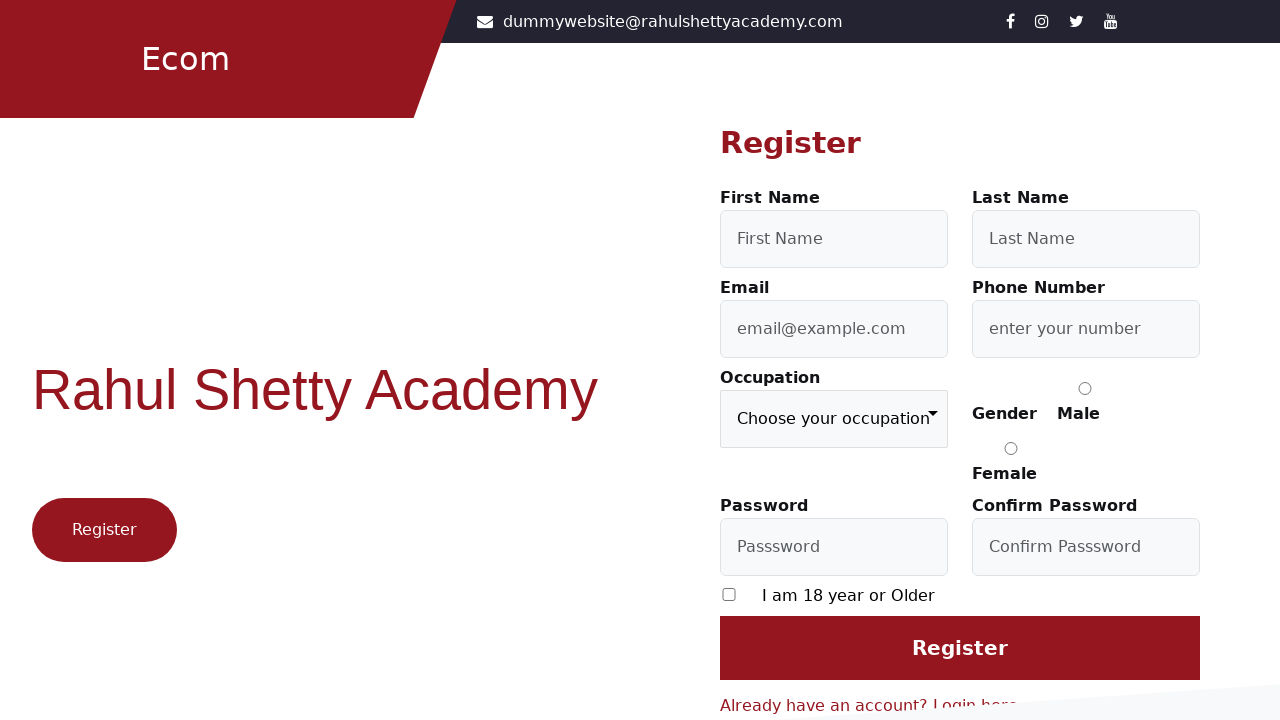

Verified 'Already have an account?' link is visible
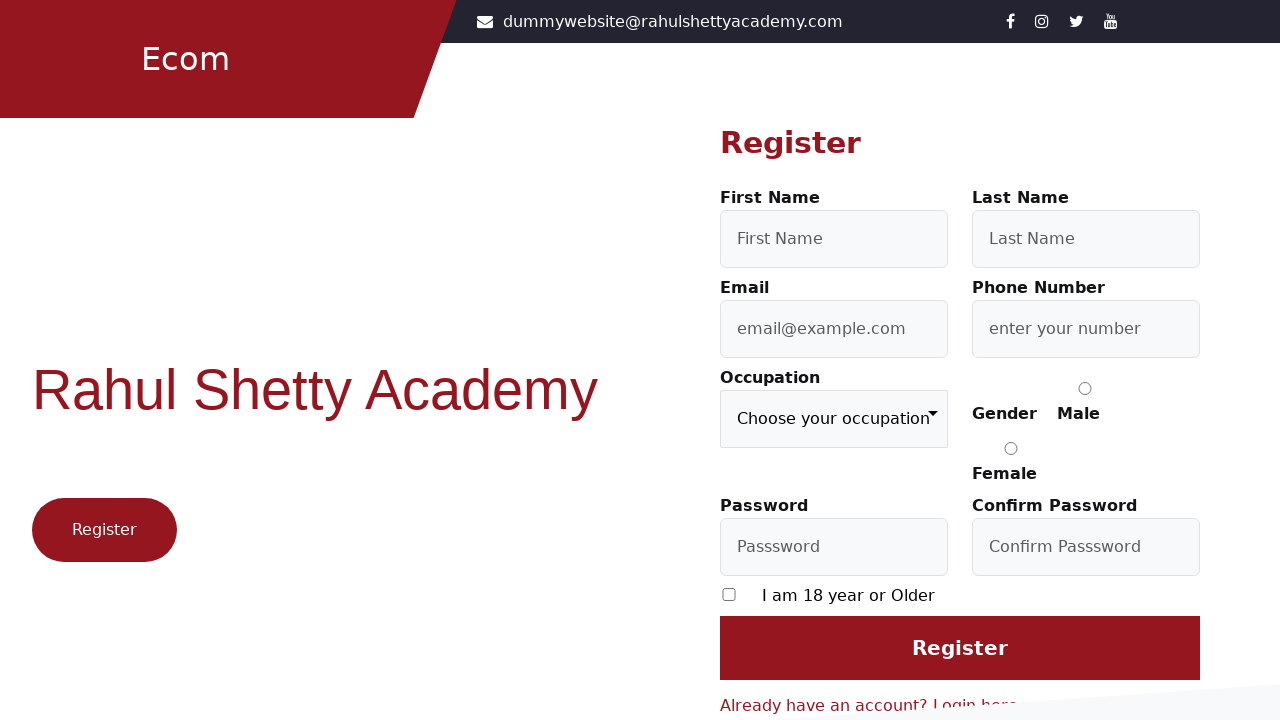

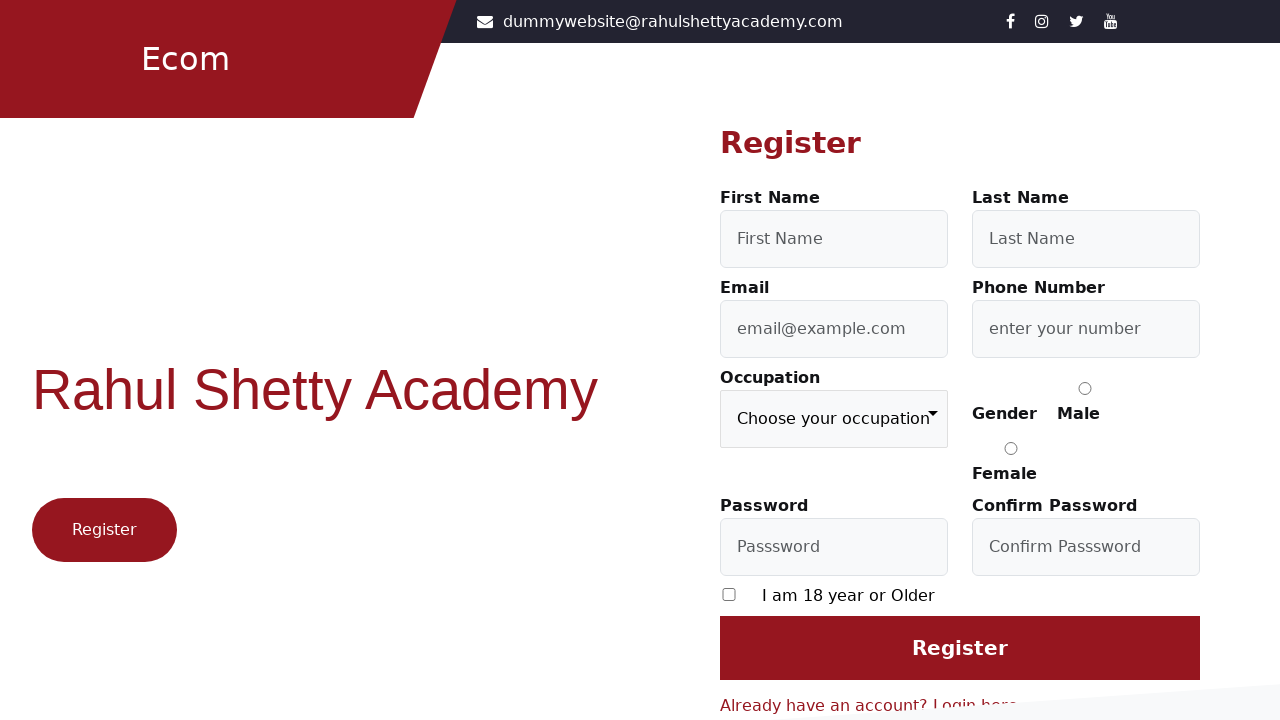